Navigates to Biedronka's vegetable products page, scrolls to load content, and verifies that product items are displayed on the page.

Starting URL: https://zakupy.biedronka.pl/warzywa

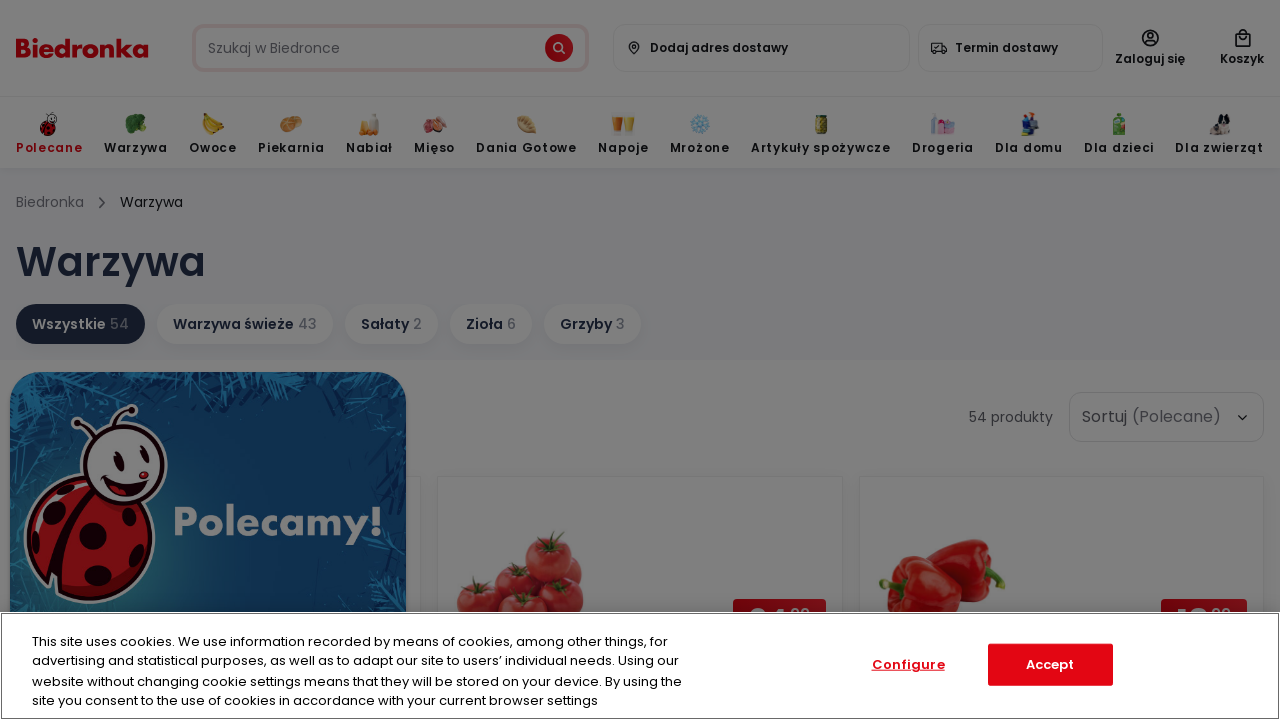

Scrolled to bottom of page to trigger lazy loading
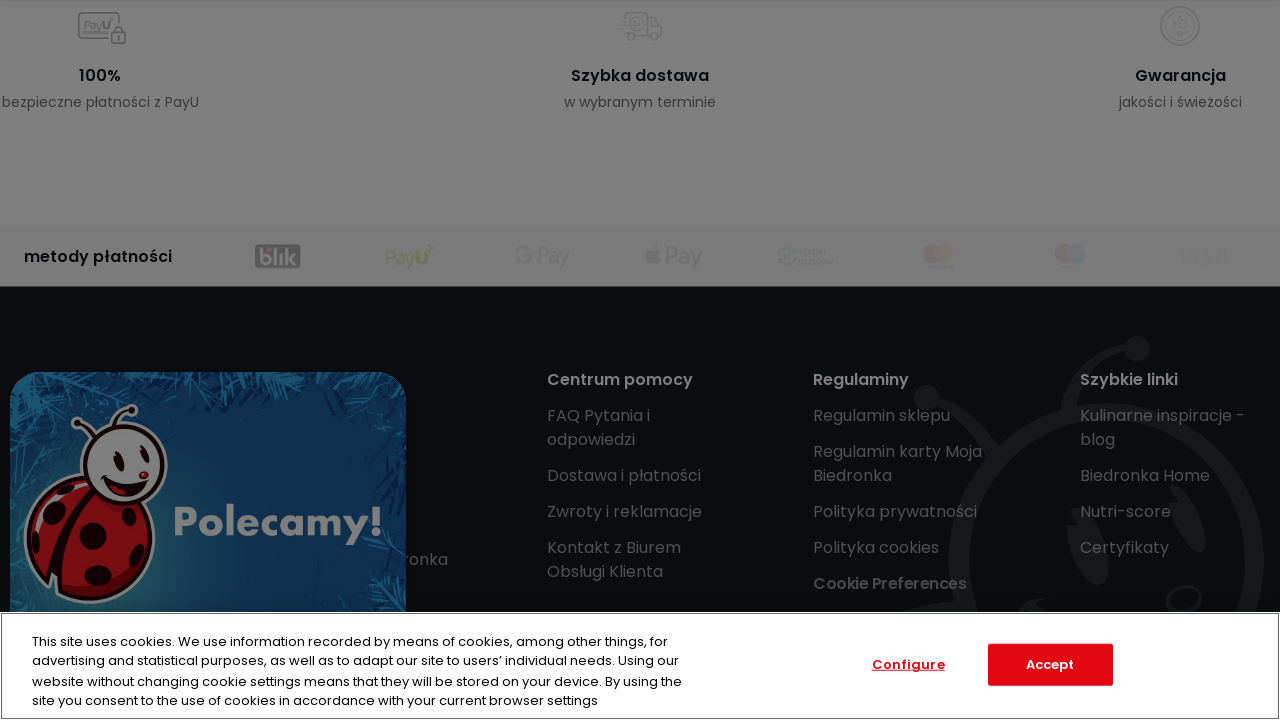

Product grid items loaded
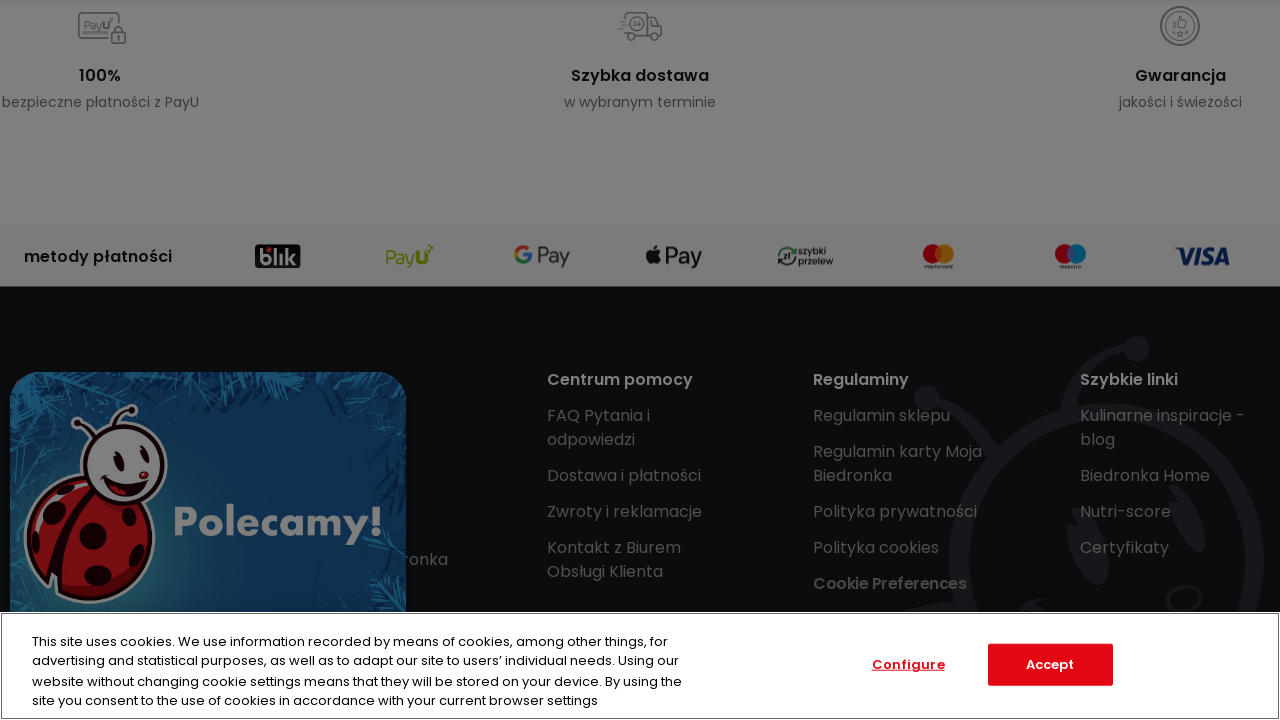

Product name elements verified to be present on page
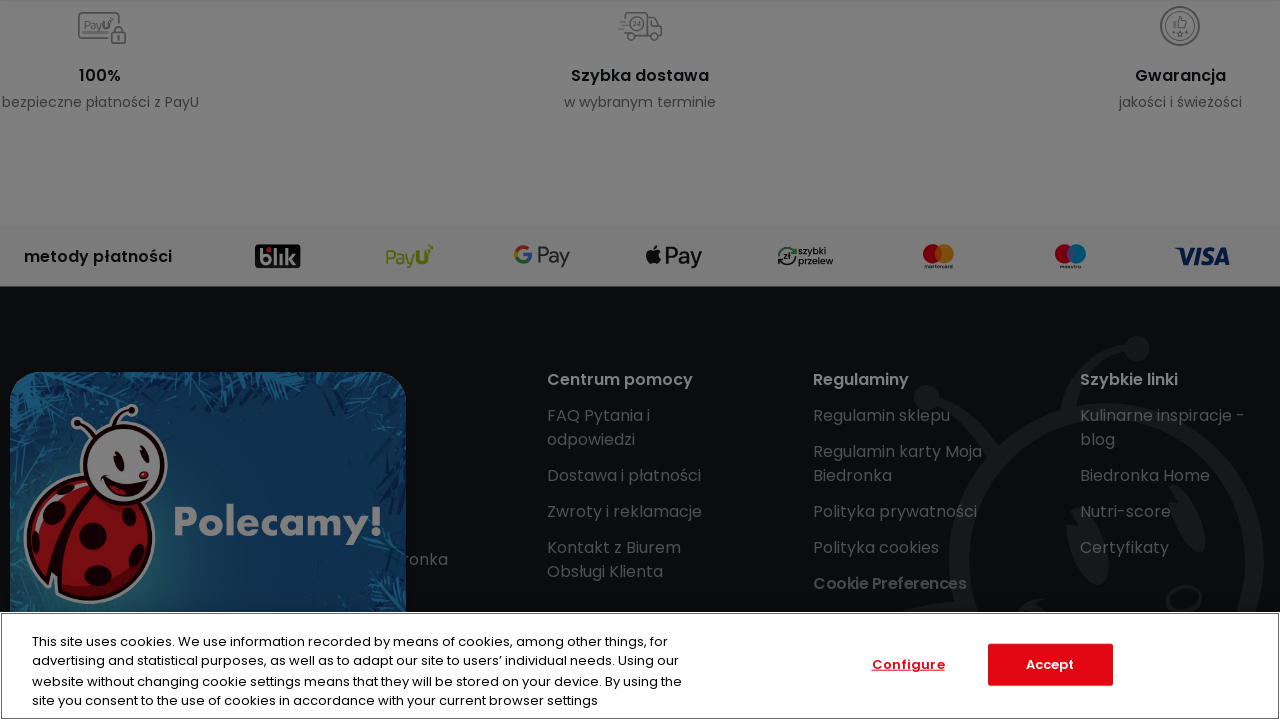

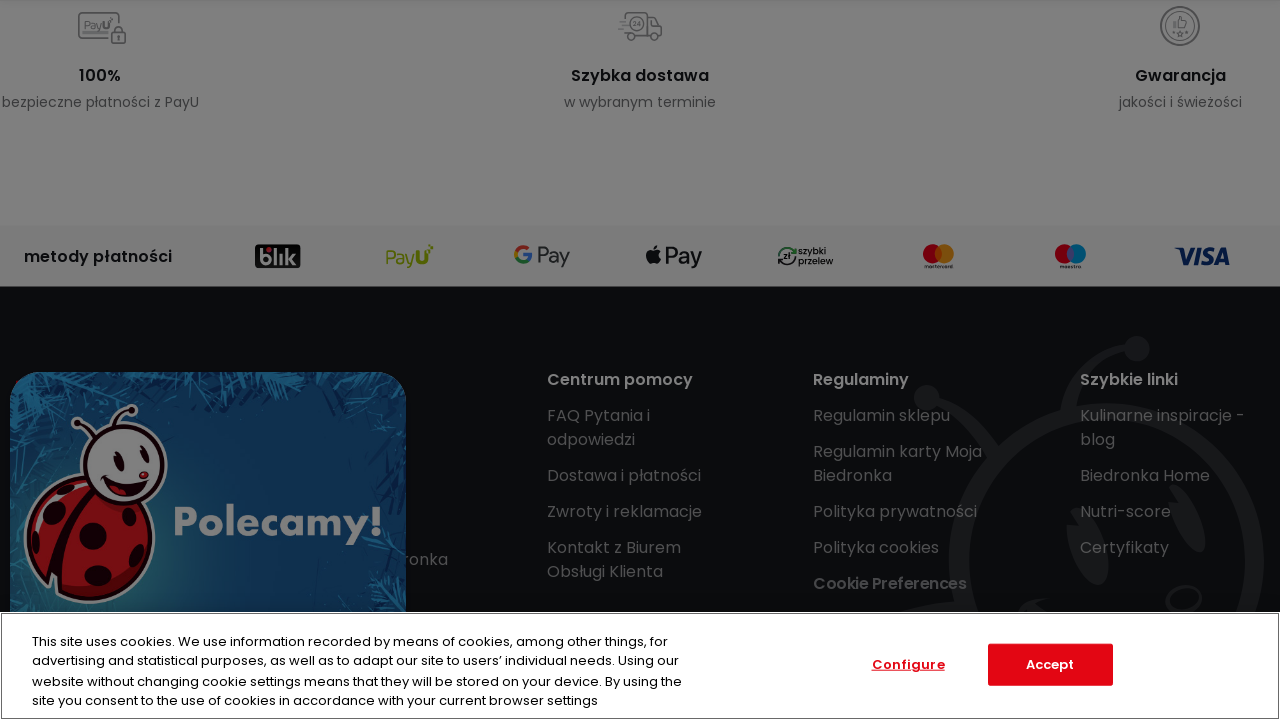